Tests hover functionality by moving the mouse over an element to reveal hidden content, then clicking on a revealed link to navigate to a user profile page.

Starting URL: http://the-internet.herokuapp.com/hovers

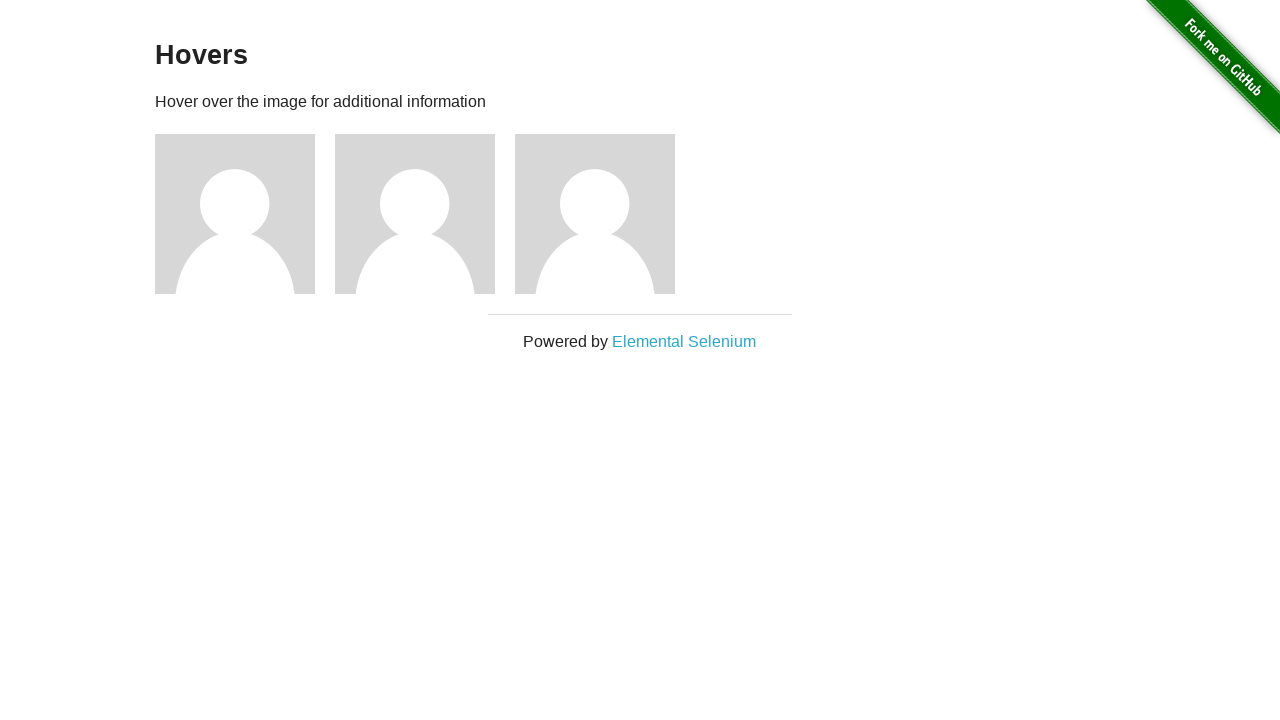

Figure elements loaded on hovers page
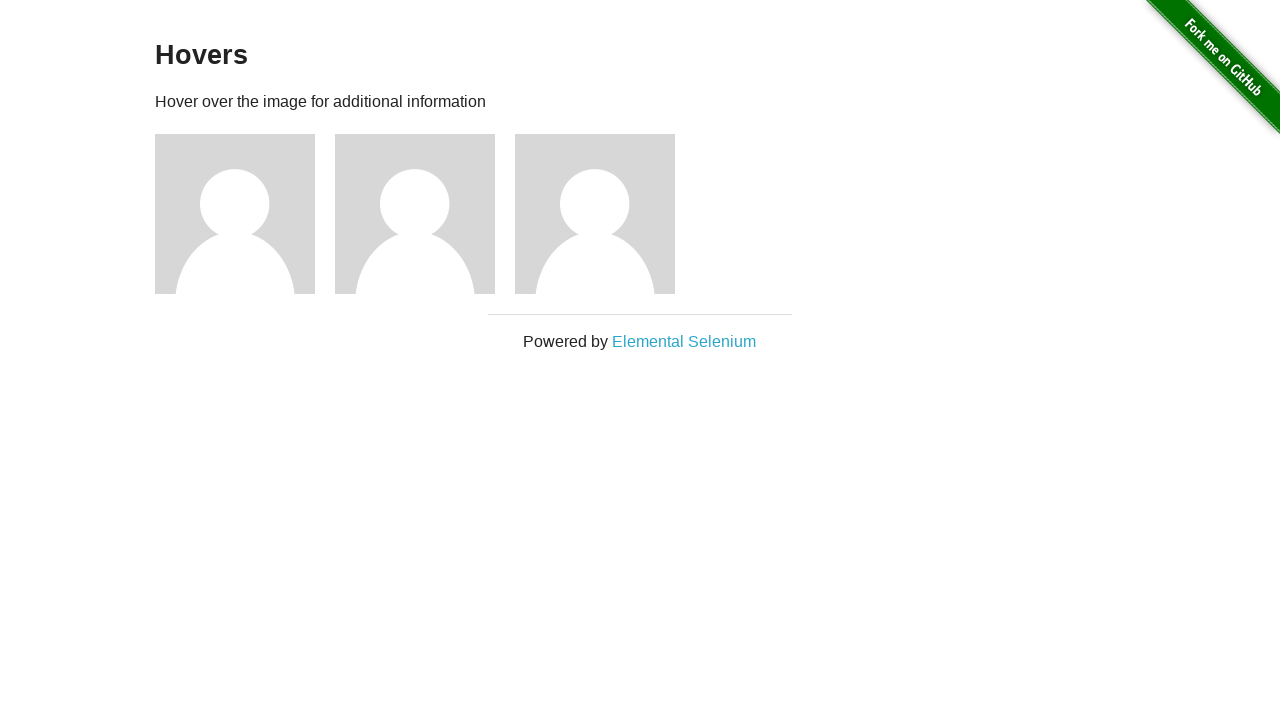

Located first figure element
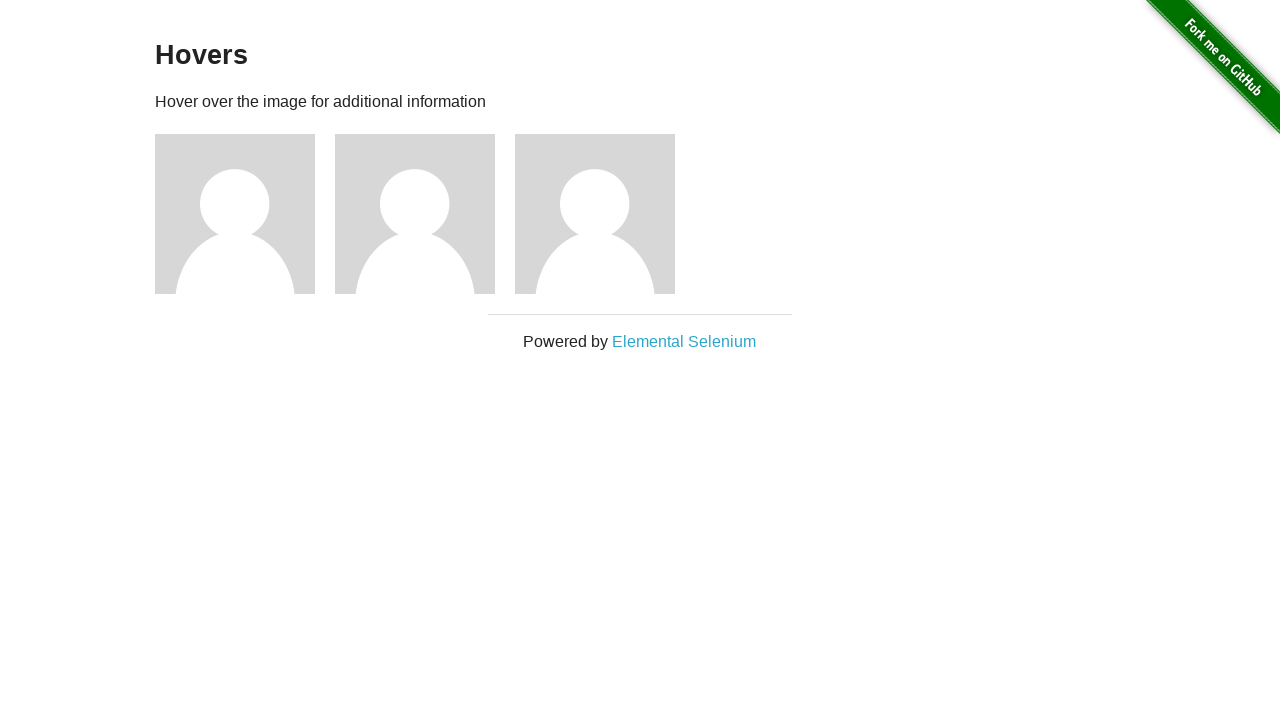

Hovered over first figure to reveal hidden content at (245, 214) on .figure >> nth=0
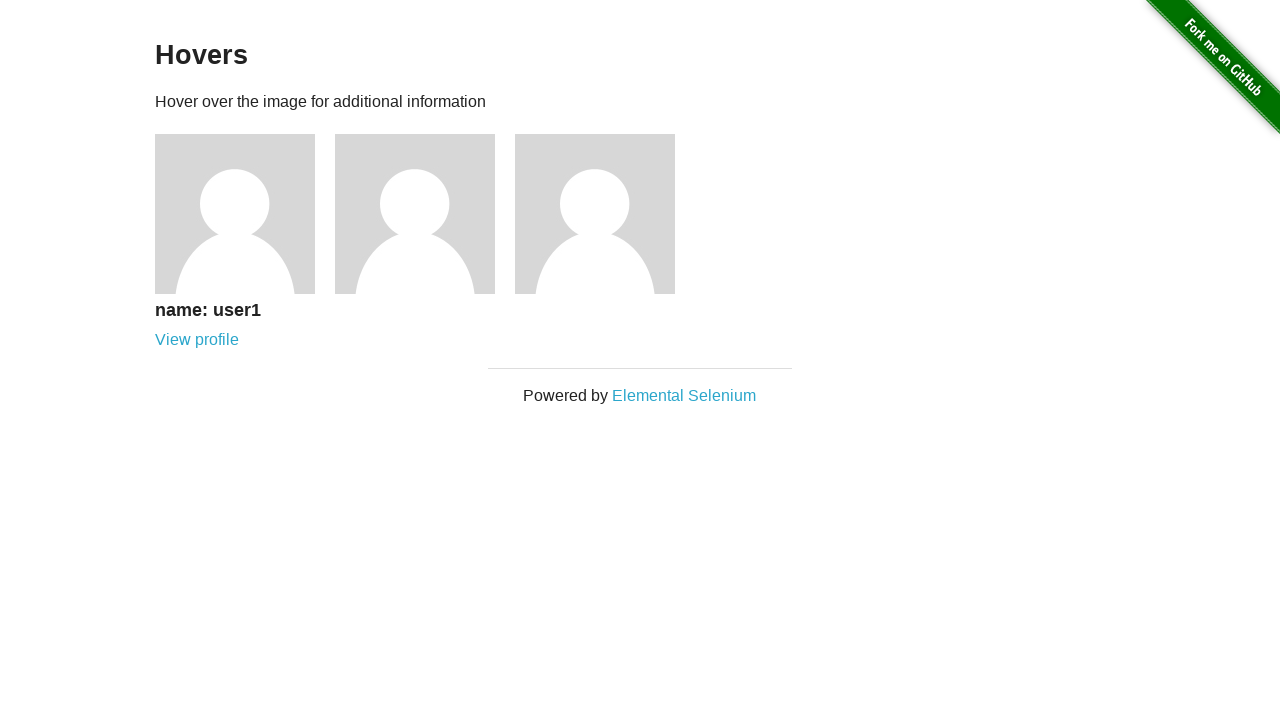

Clicked revealed user profile link at (197, 340) on a[href='/users/1']
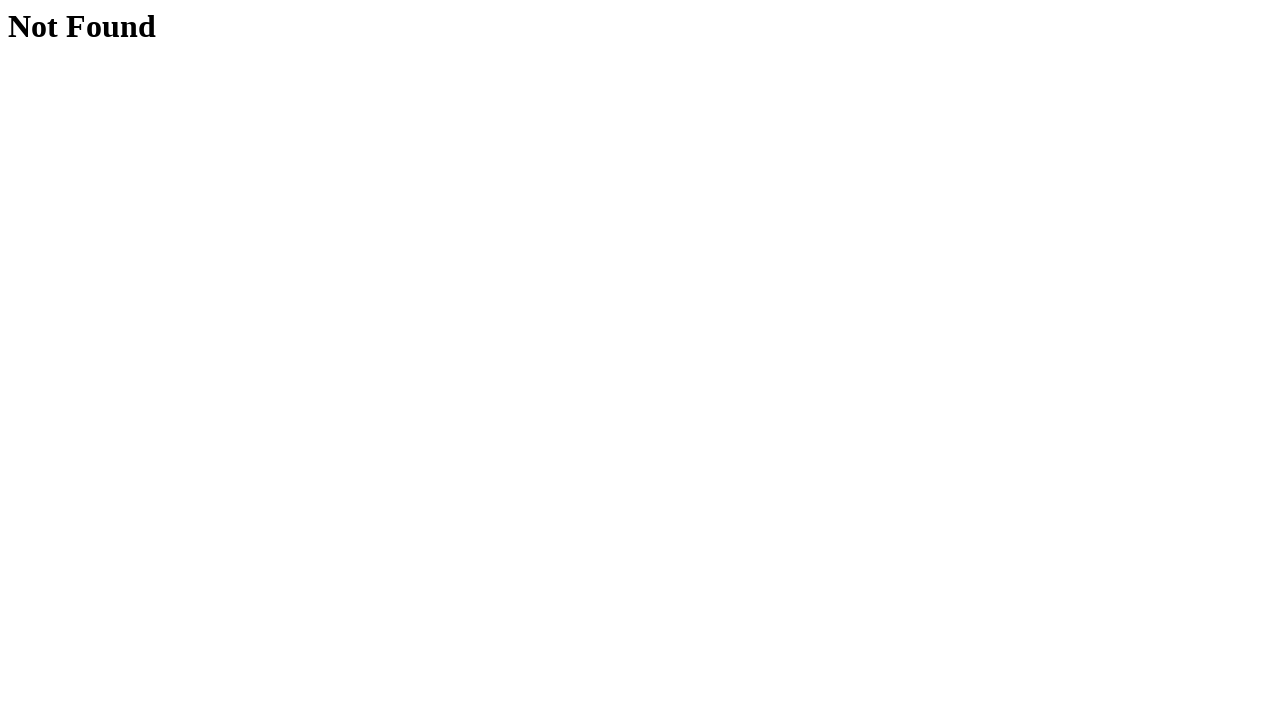

Navigated to user profile page (User 1)
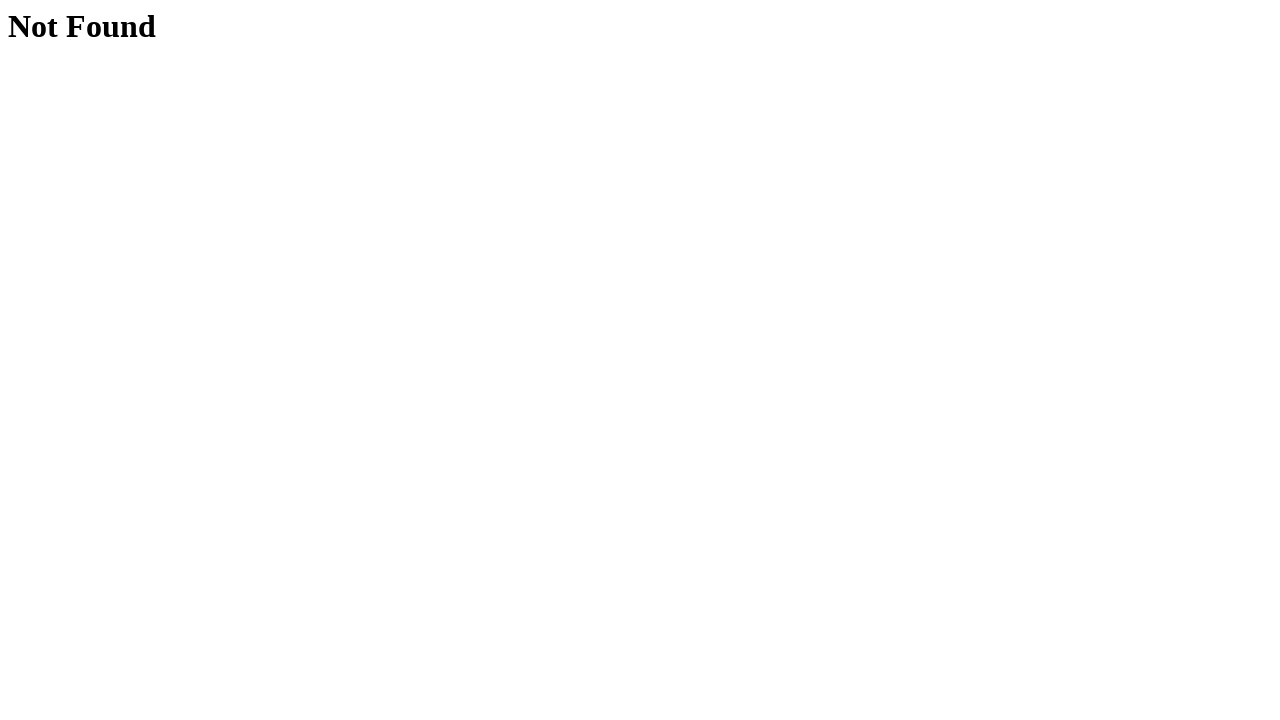

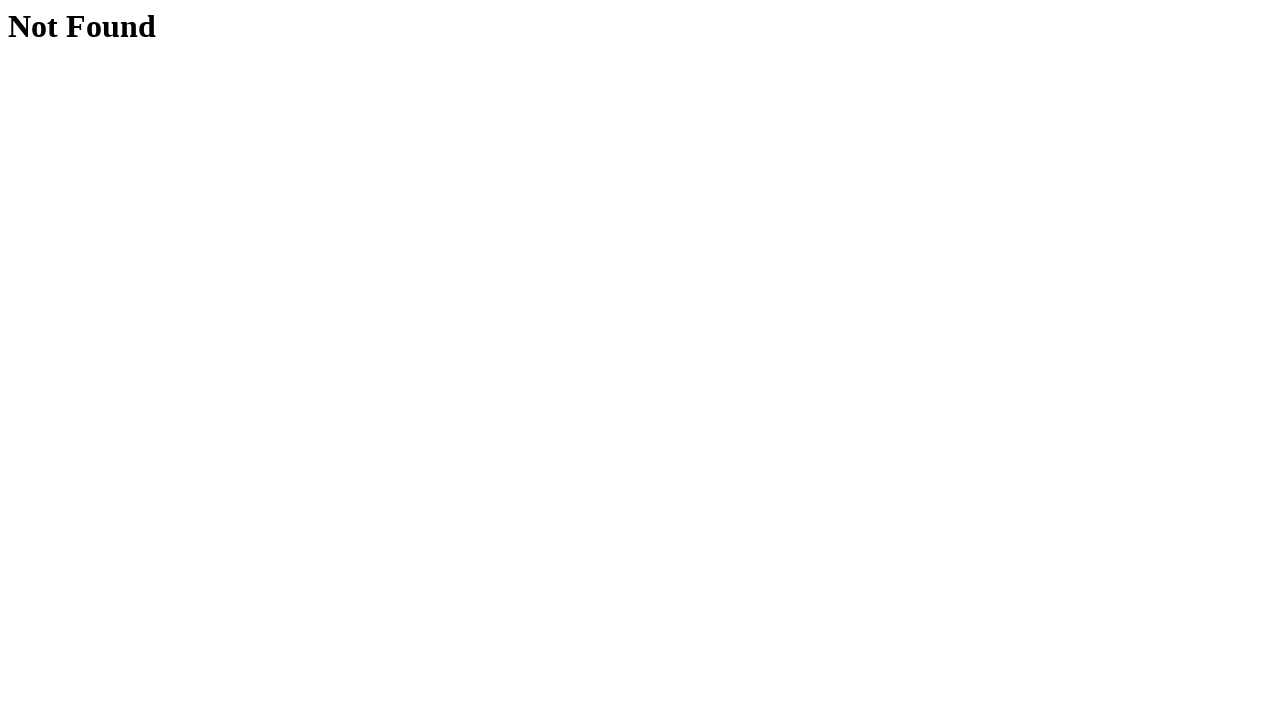